Tests the sortable functionality on DemoQA by performing drag-and-drop operations to reorder list items in the vertical list container.

Starting URL: https://demoqa.com/sortable

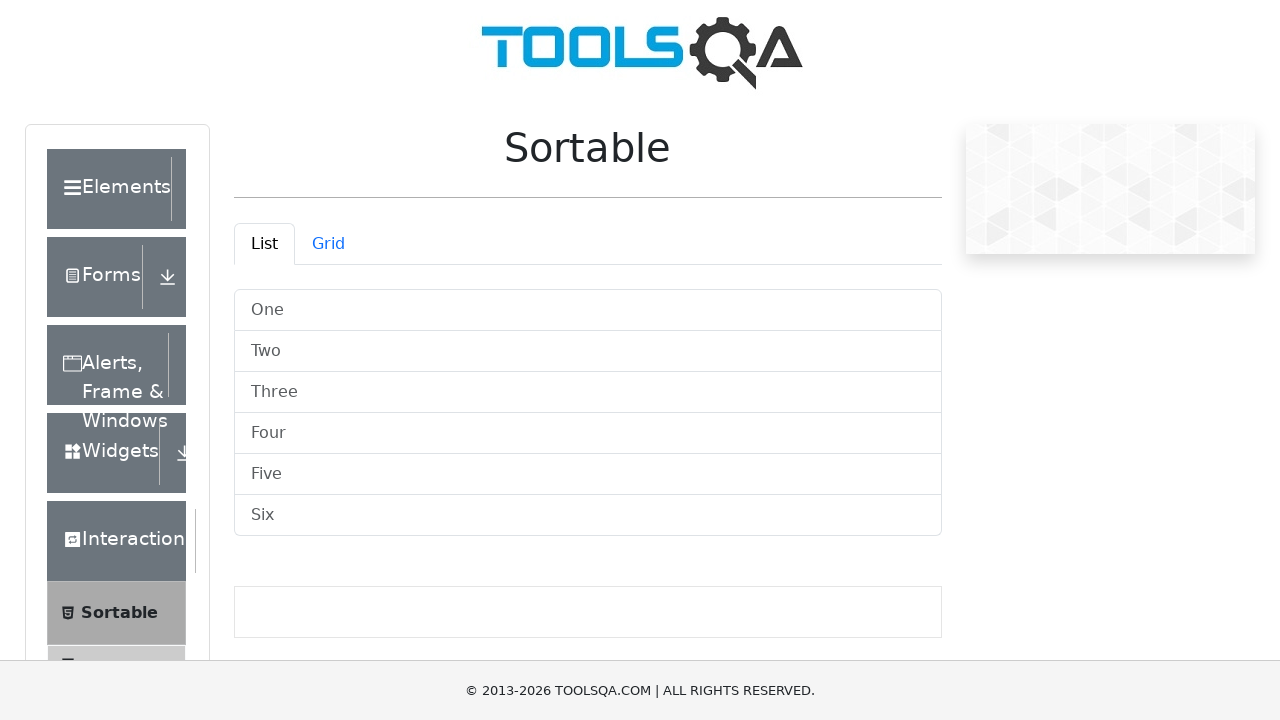

Waited for vertical list container to be visible
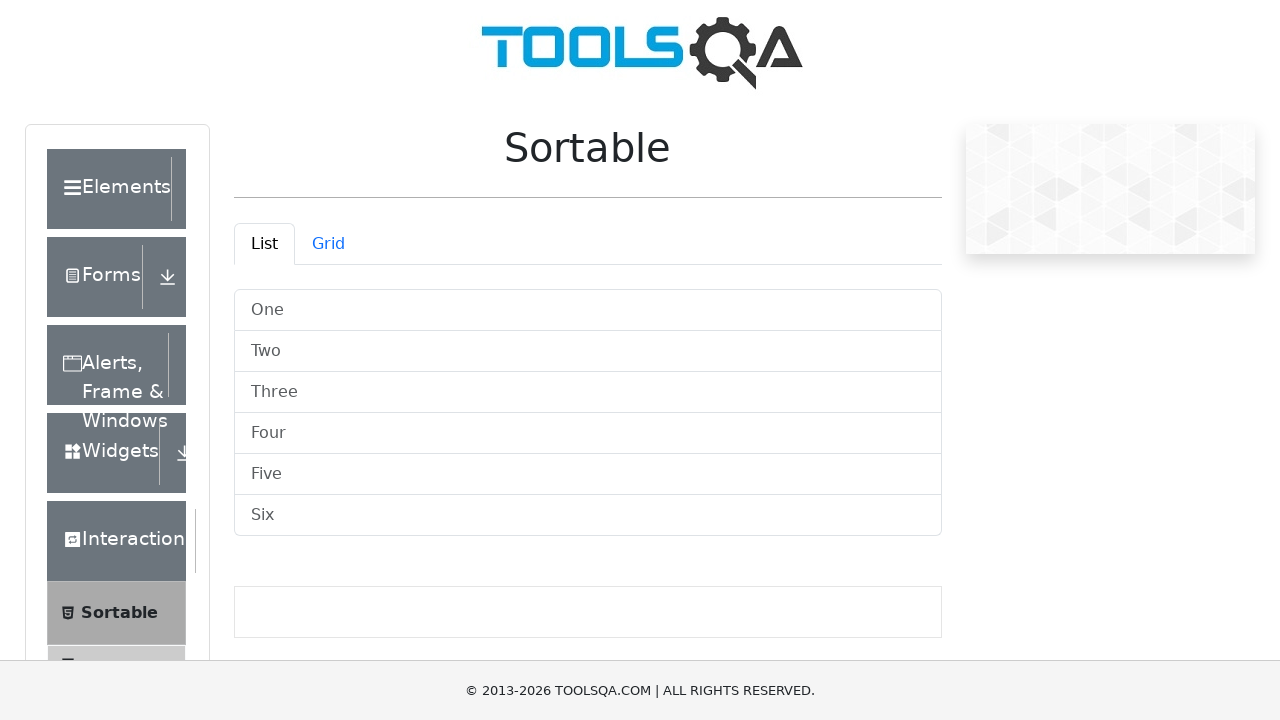

Retrieved all list items from the sortable container
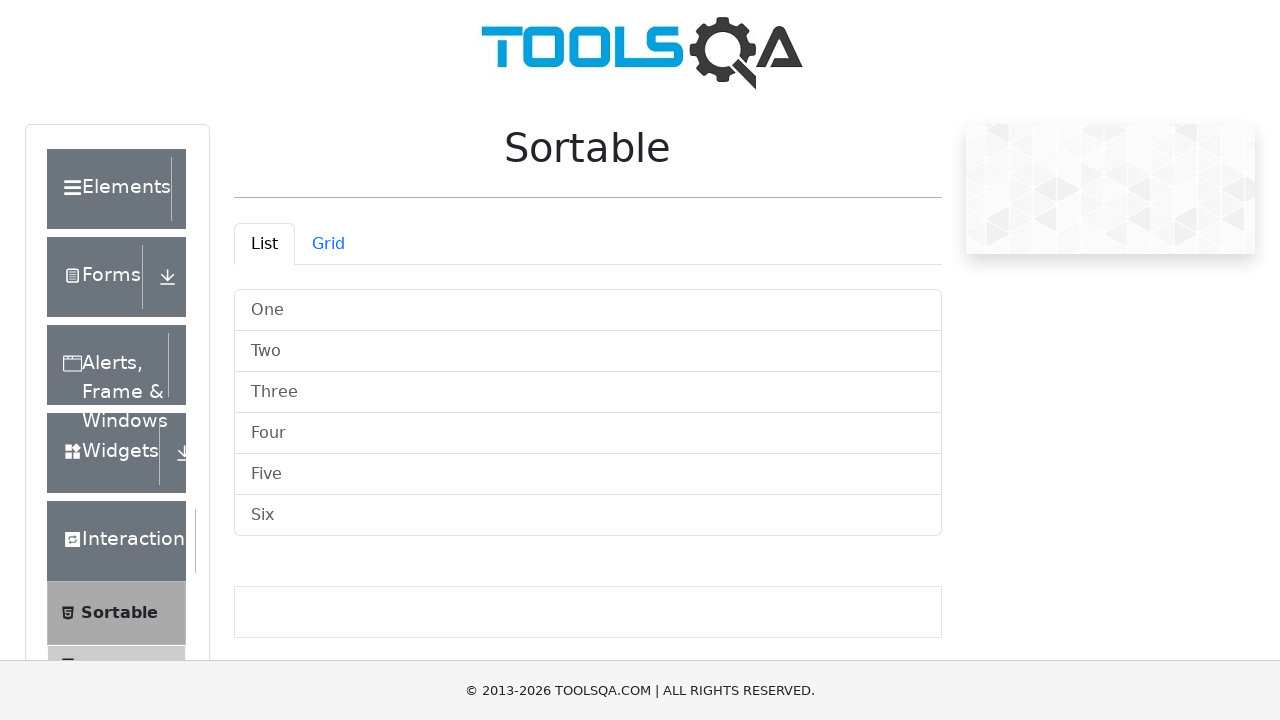

Dragged list item 5 to position 4 at (588, 474)
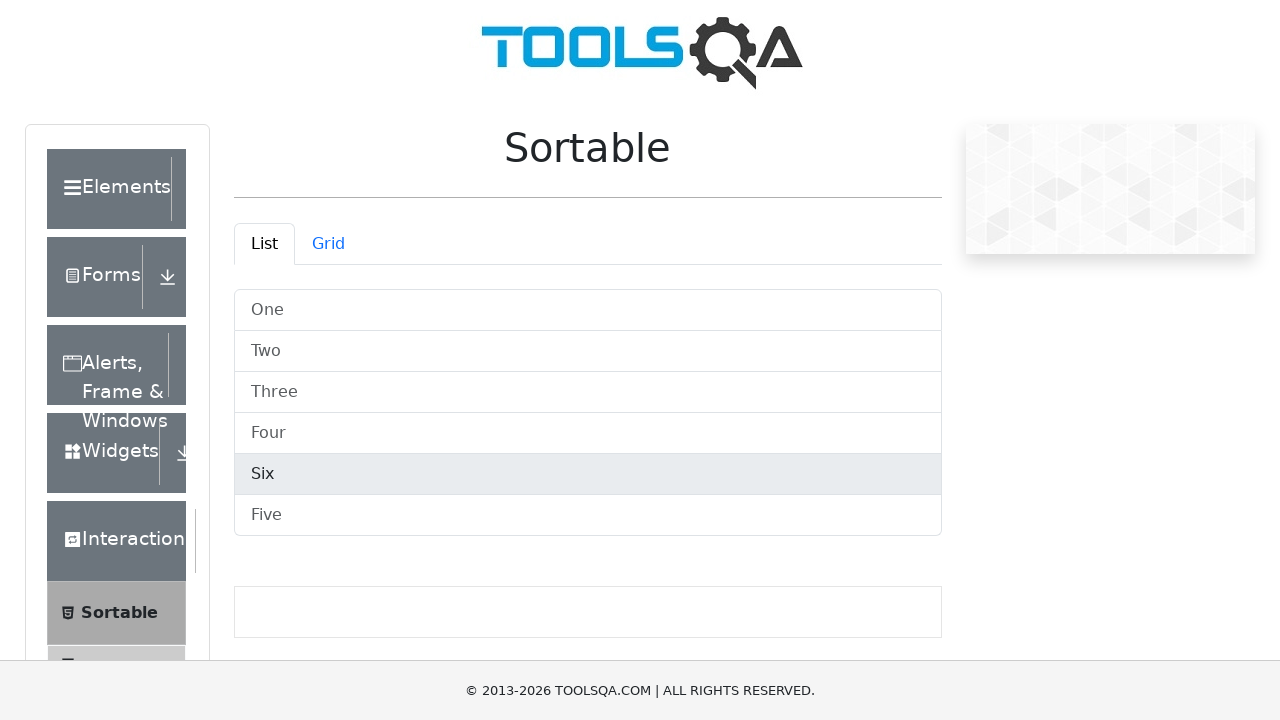

Dragged list item 4 to position 3 at (588, 434)
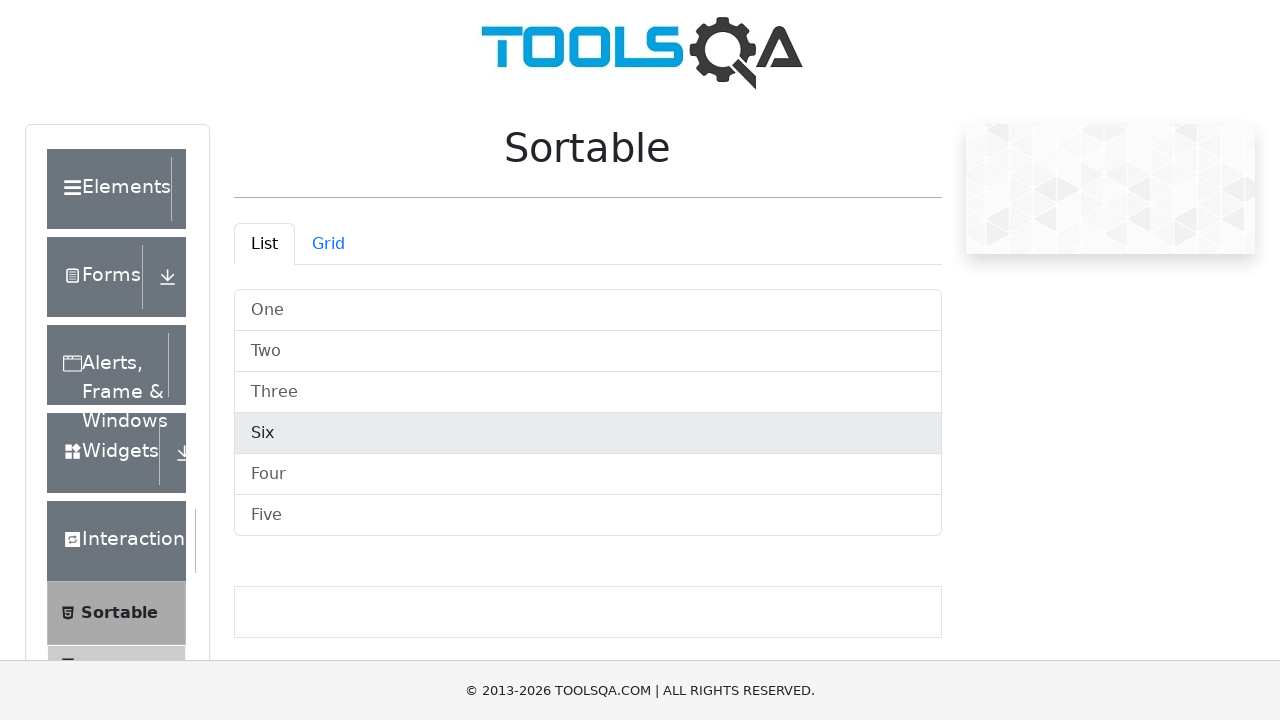

Dragged list item 3 to position 2 at (588, 392)
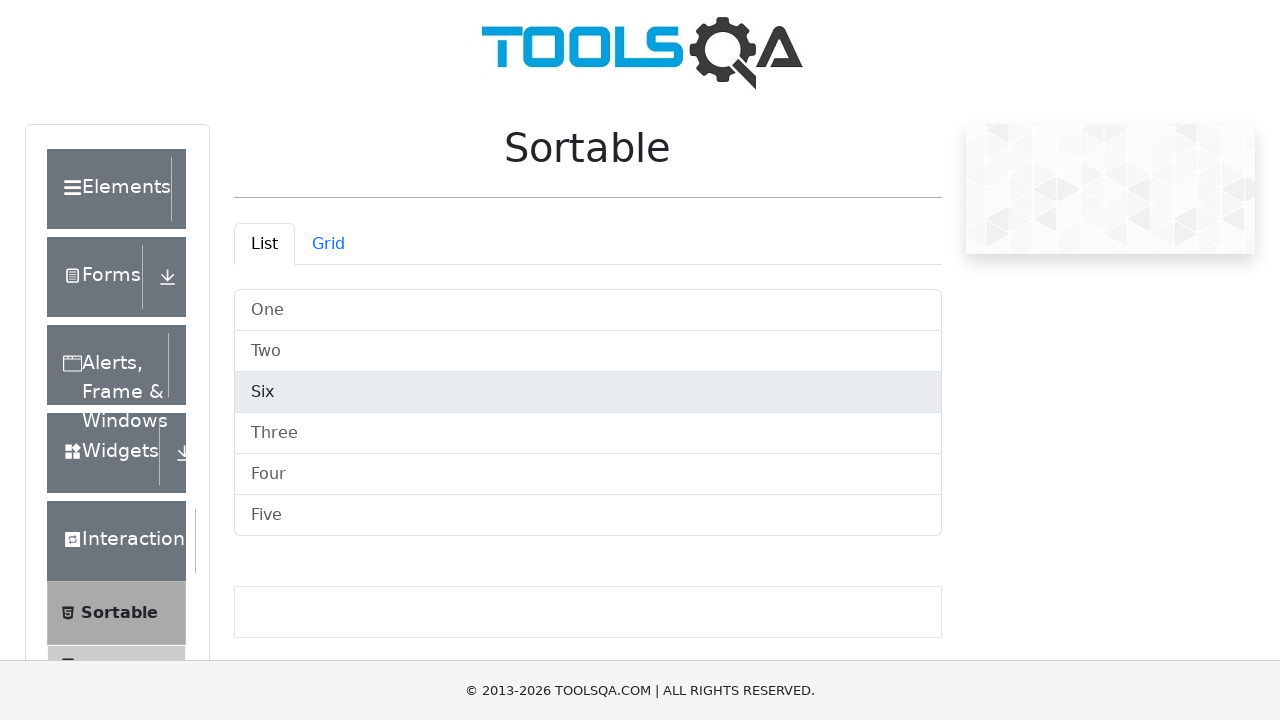

Dragged list item 2 to position 1 at (588, 352)
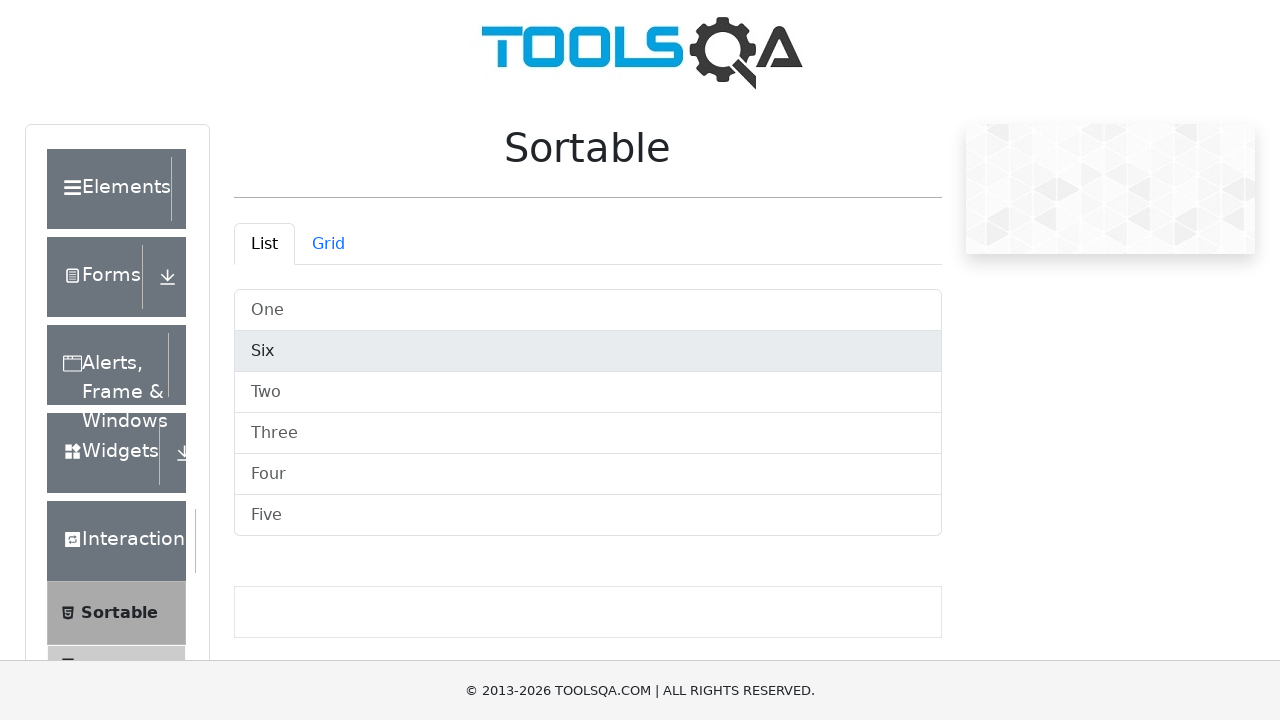

Dragged list item 1 to position 0 at (588, 310)
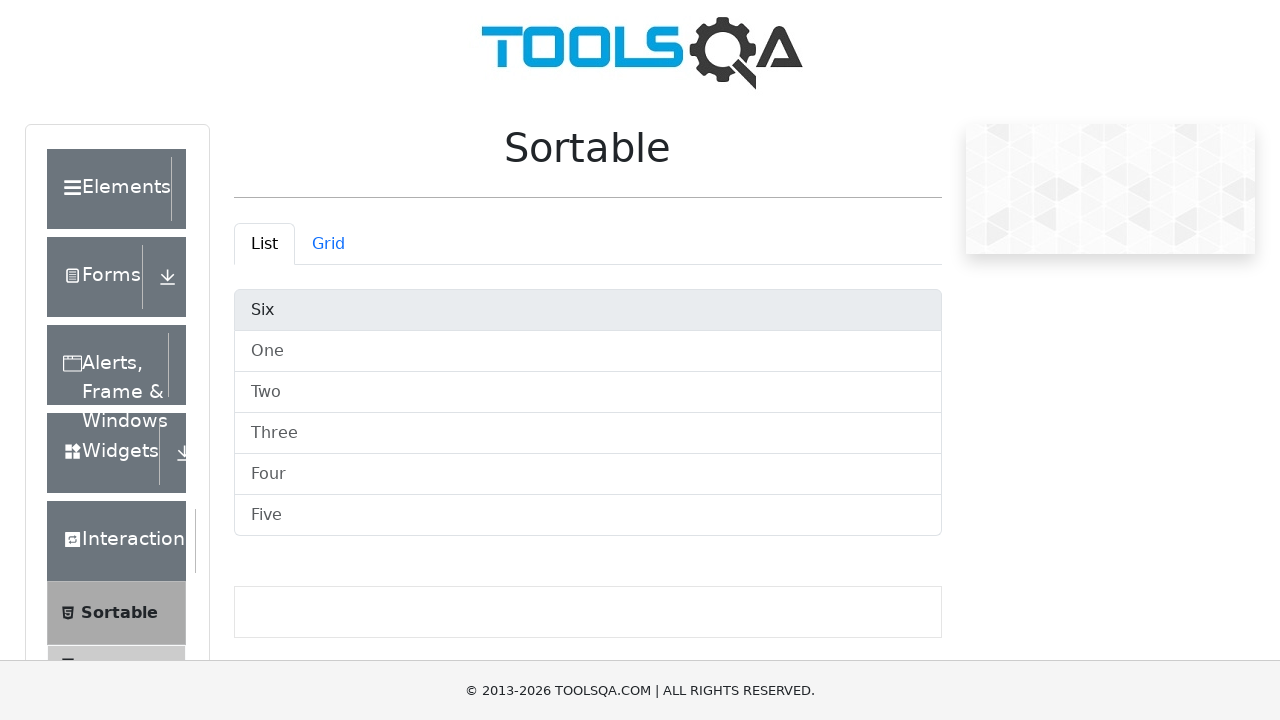

Waited 500ms for drag and drop operations to complete
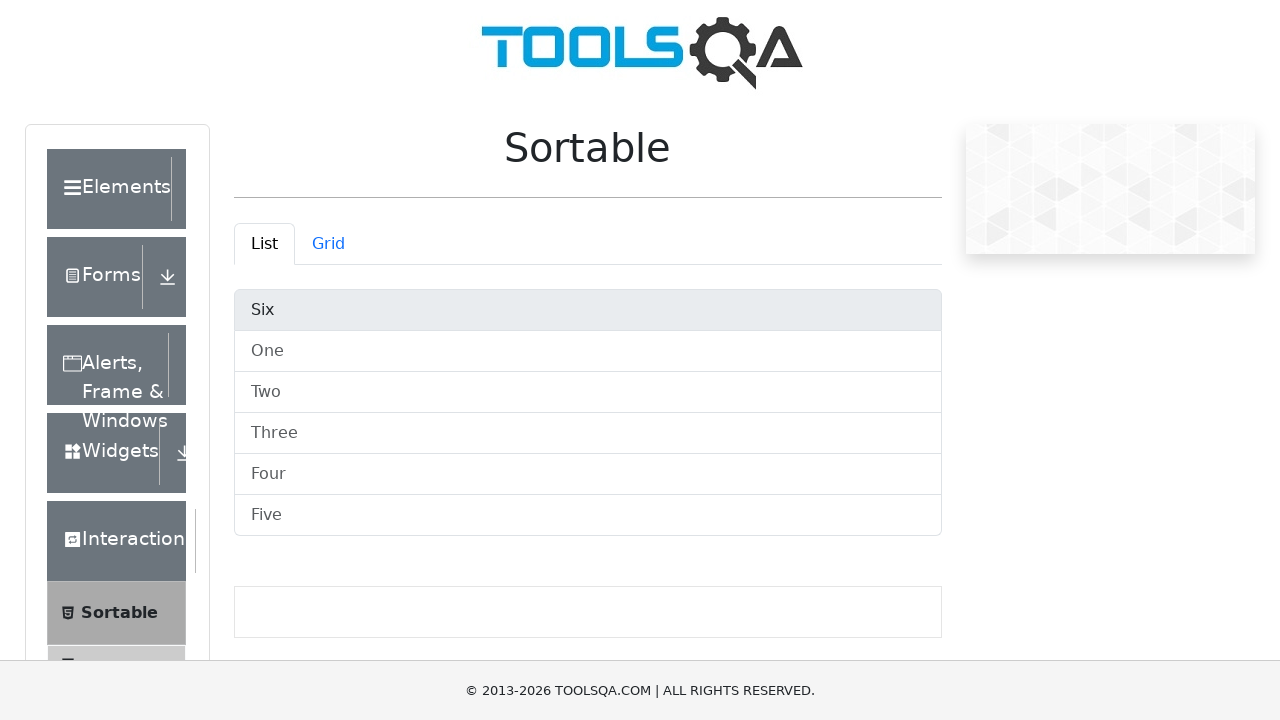

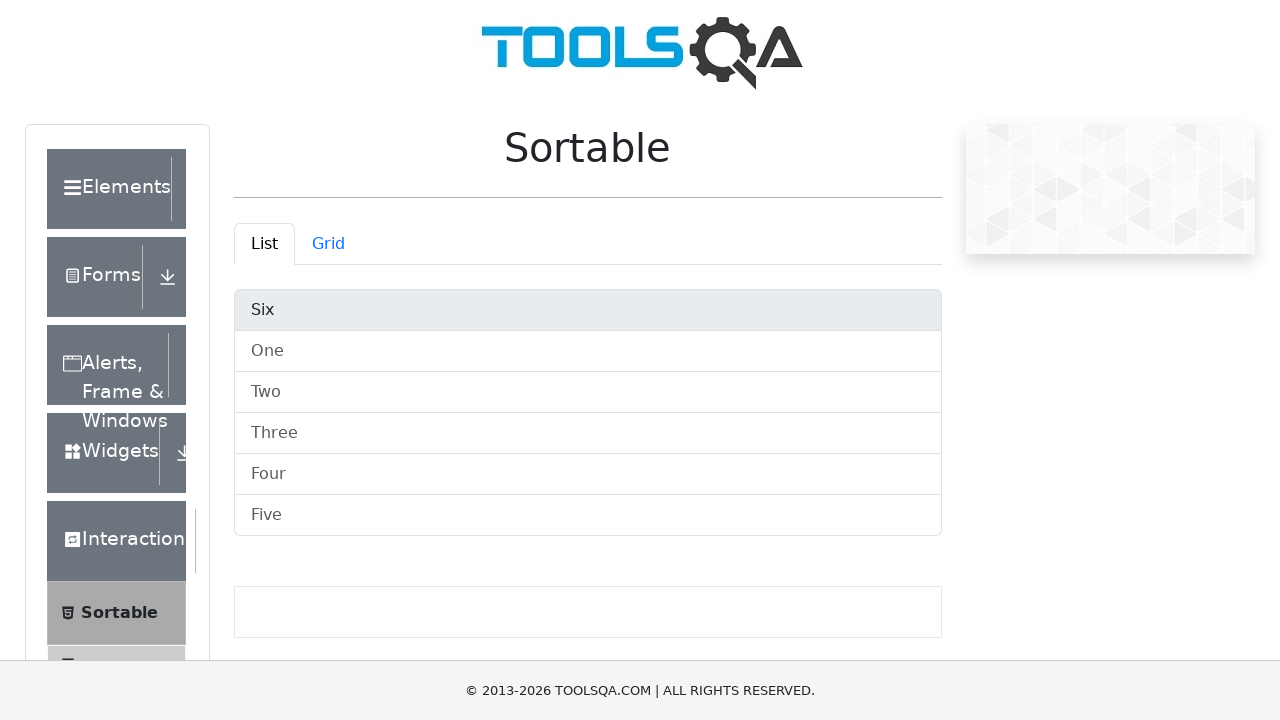